Tests mouse hover functionality by moving to the login button element.

Starting URL: https://anhtester.com/

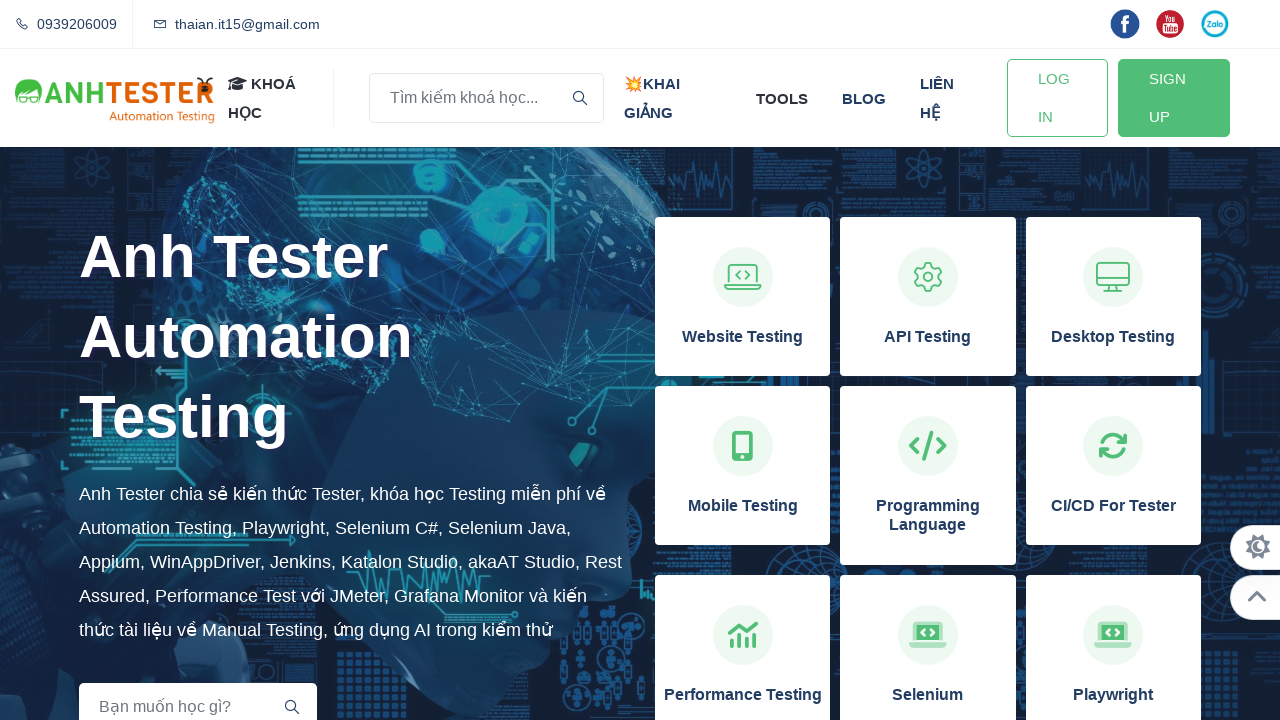

Waited for login button to be visible
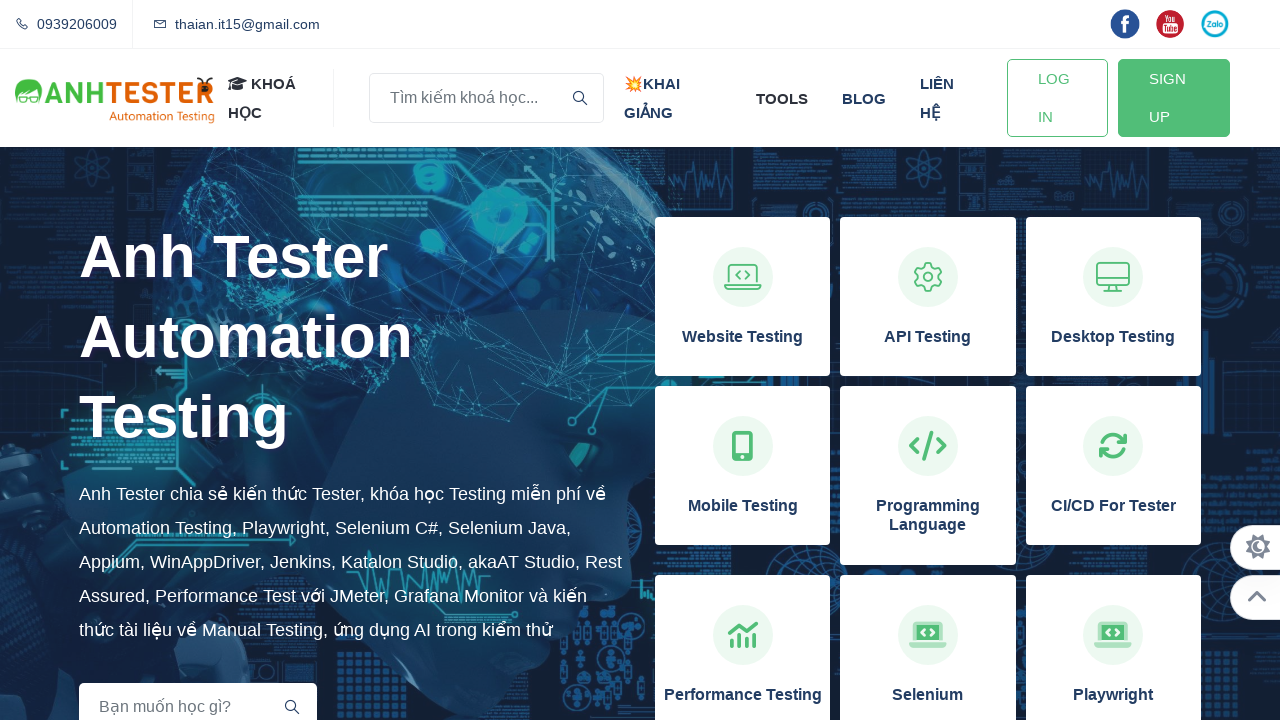

Moved mouse to login button element at (1057, 98) on a#btn-login
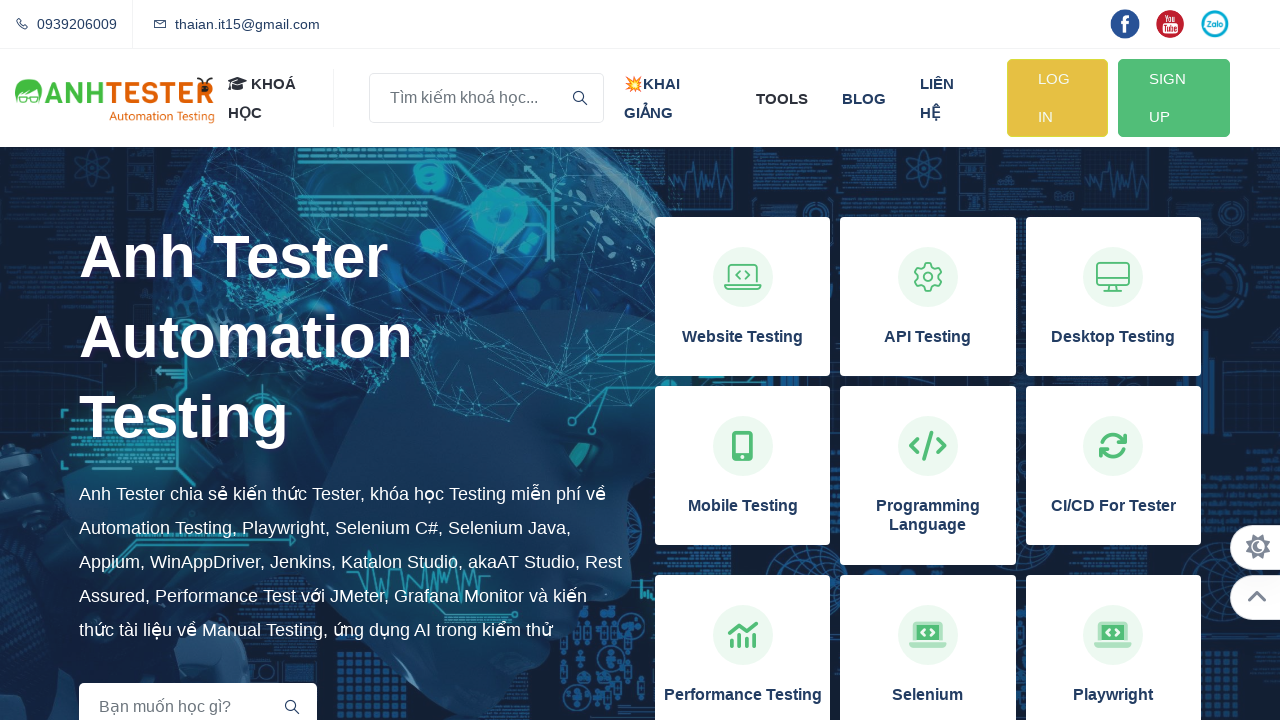

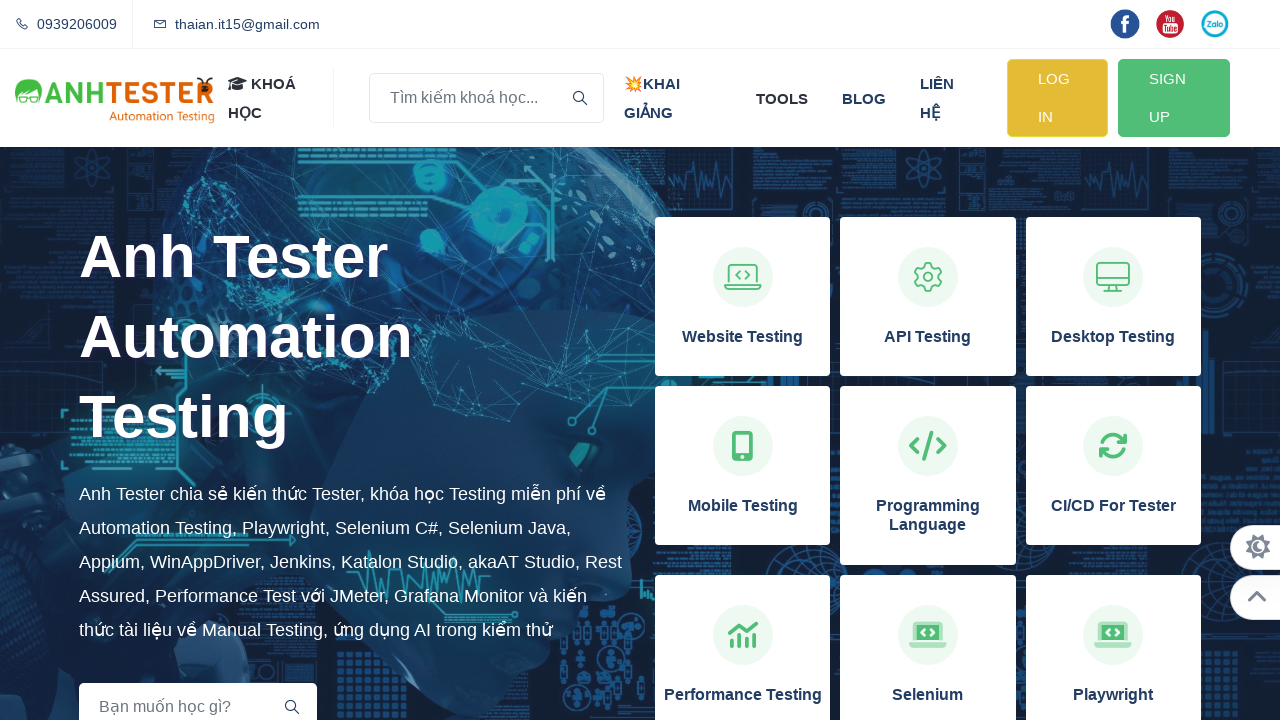